Tests the jQuery UI tooltip demo page by switching to the iframe and interacting with the age input field to verify tooltip functionality

Starting URL: https://jqueryui.com/tooltip/

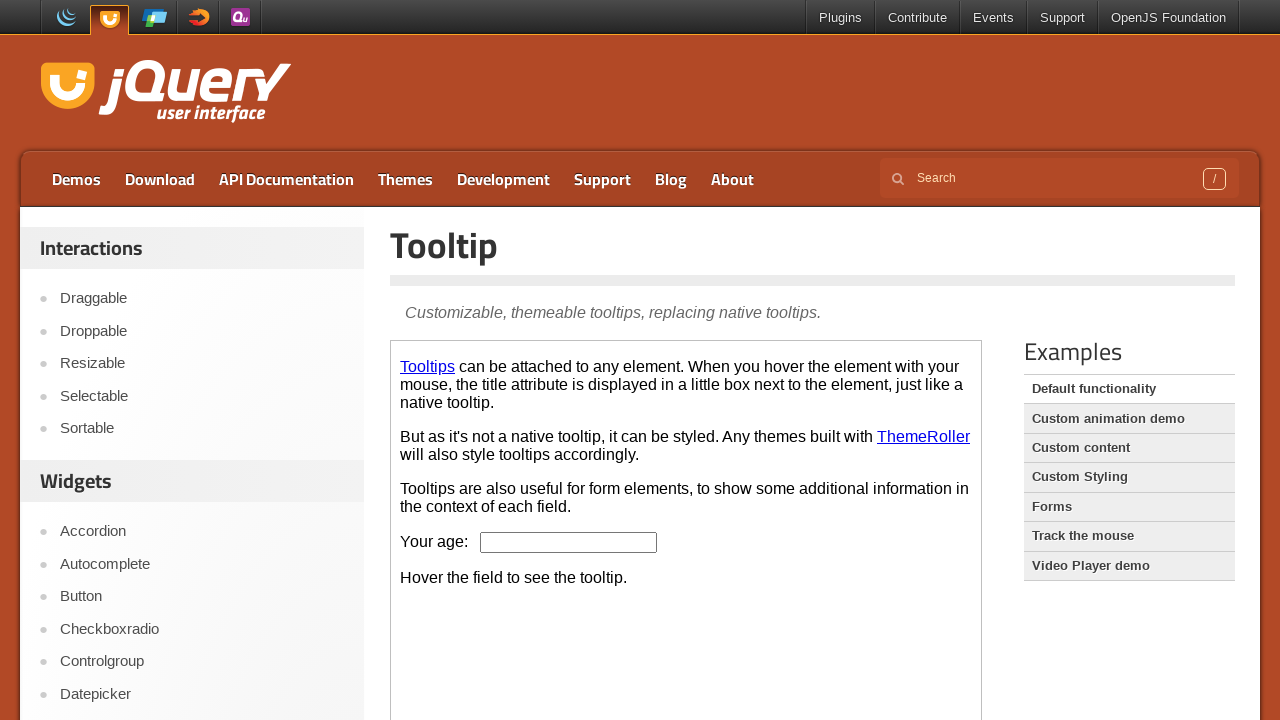

Located the demo iframe
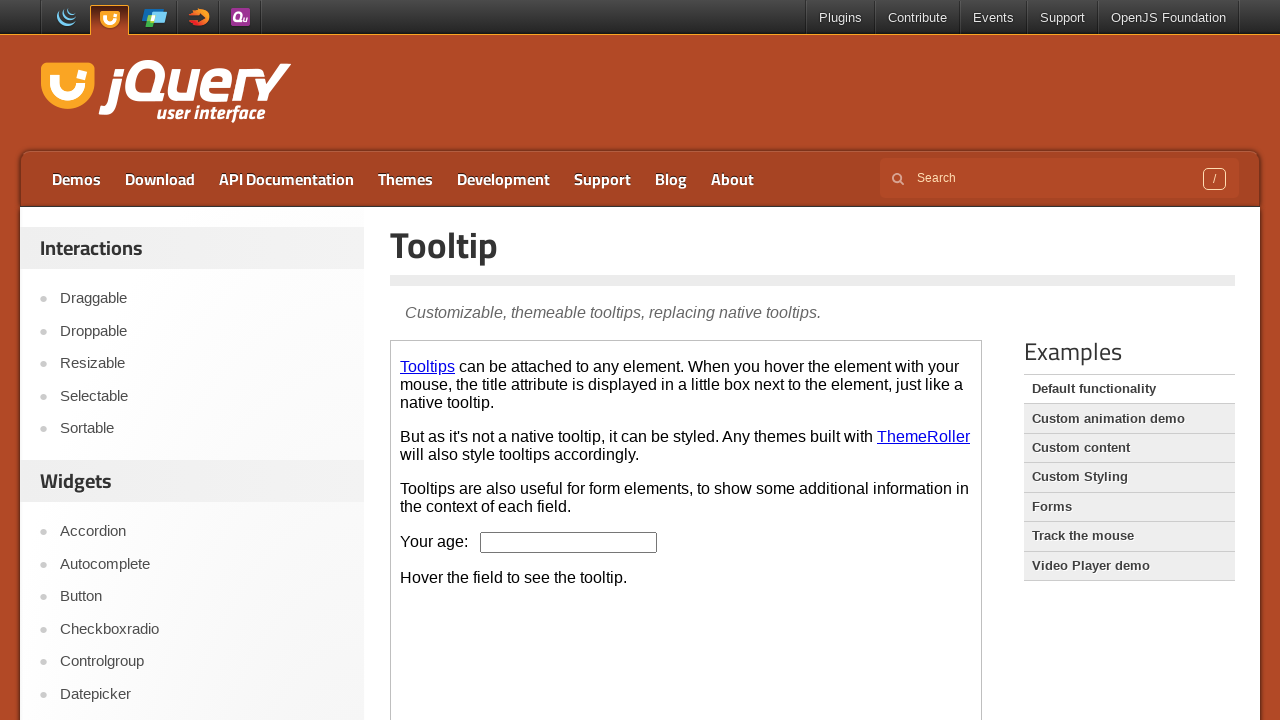

Located the age input field in the iframe
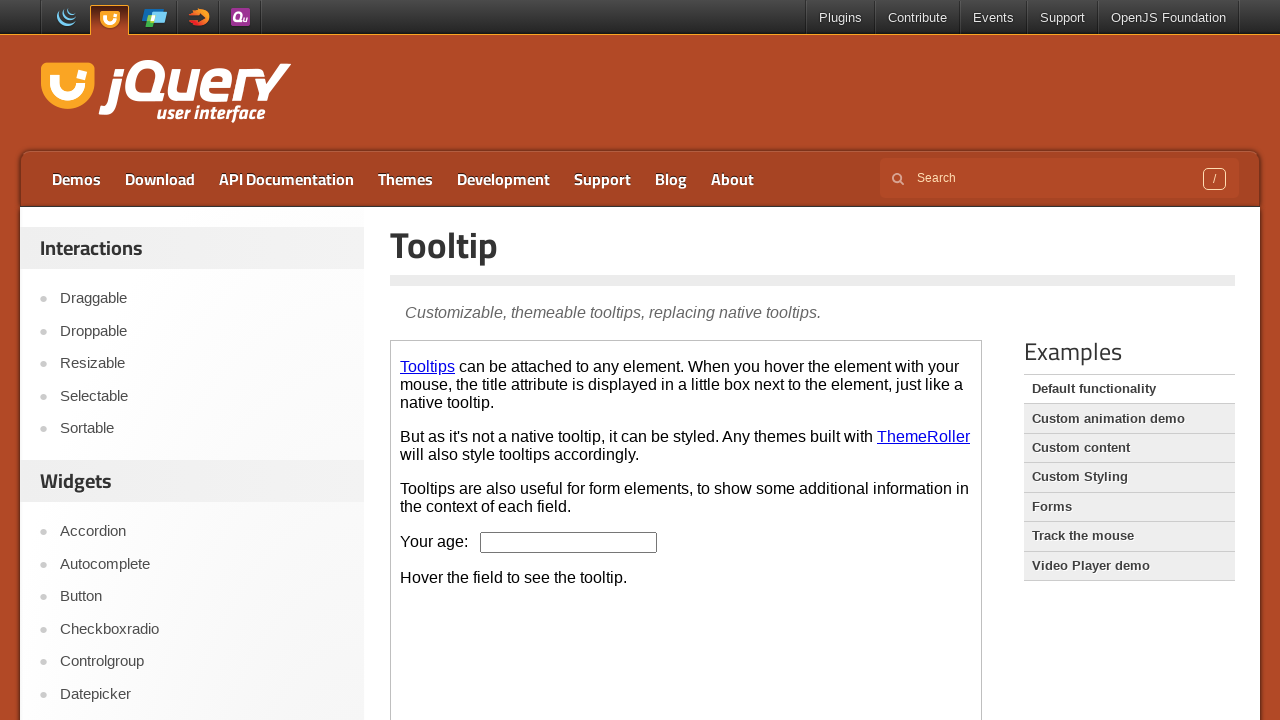

Hovered over the age input field to trigger tooltip at (569, 542) on iframe >> nth=0 >> internal:control=enter-frame >> #age
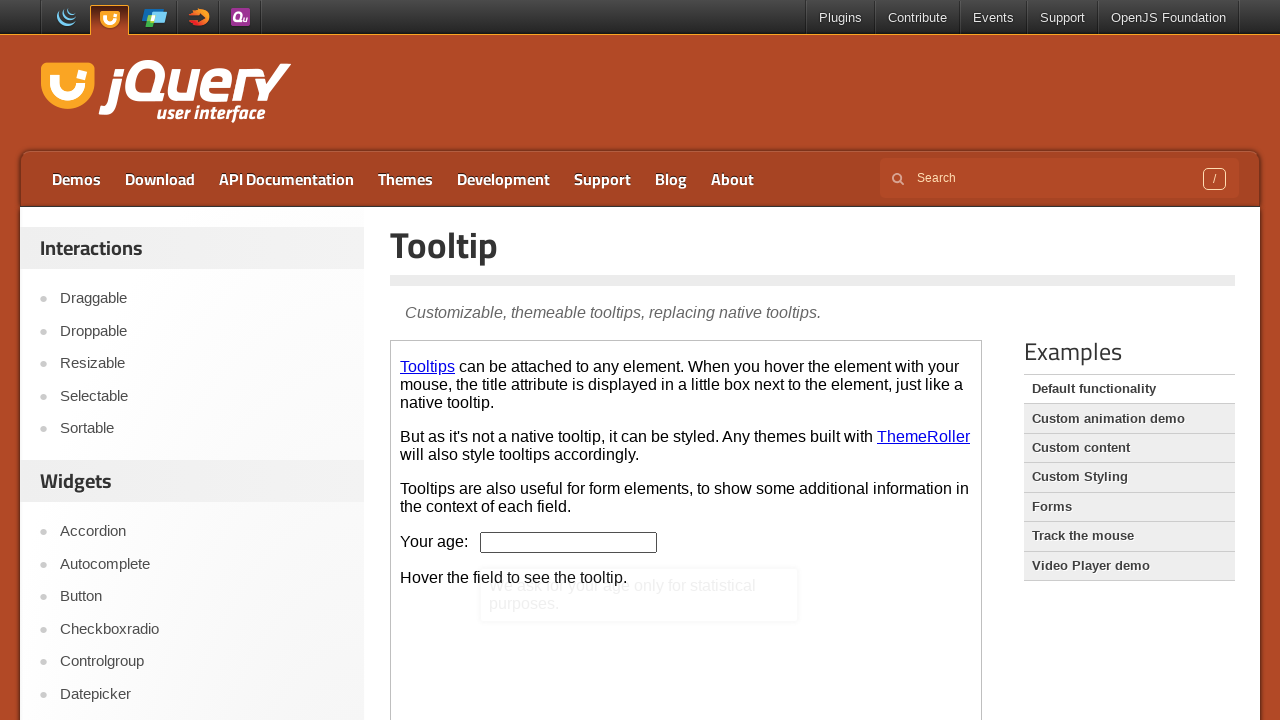

Retrieved the title attribute (tooltip text) from age input field
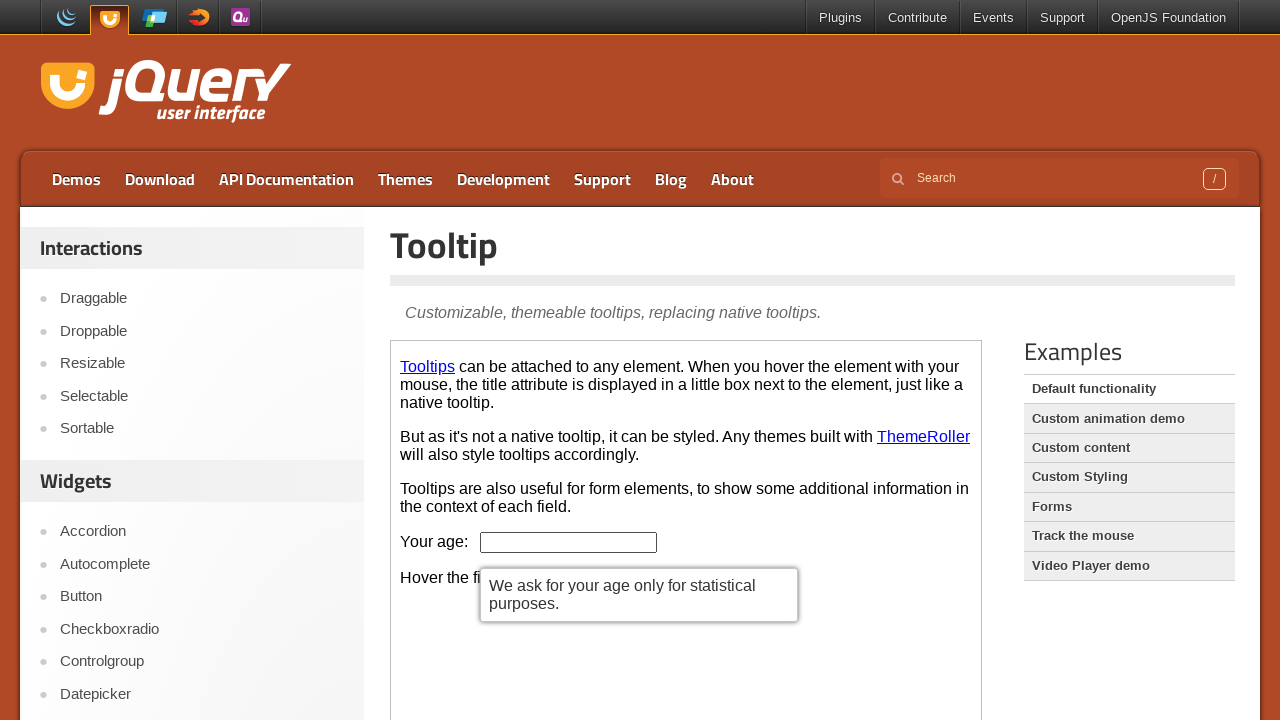

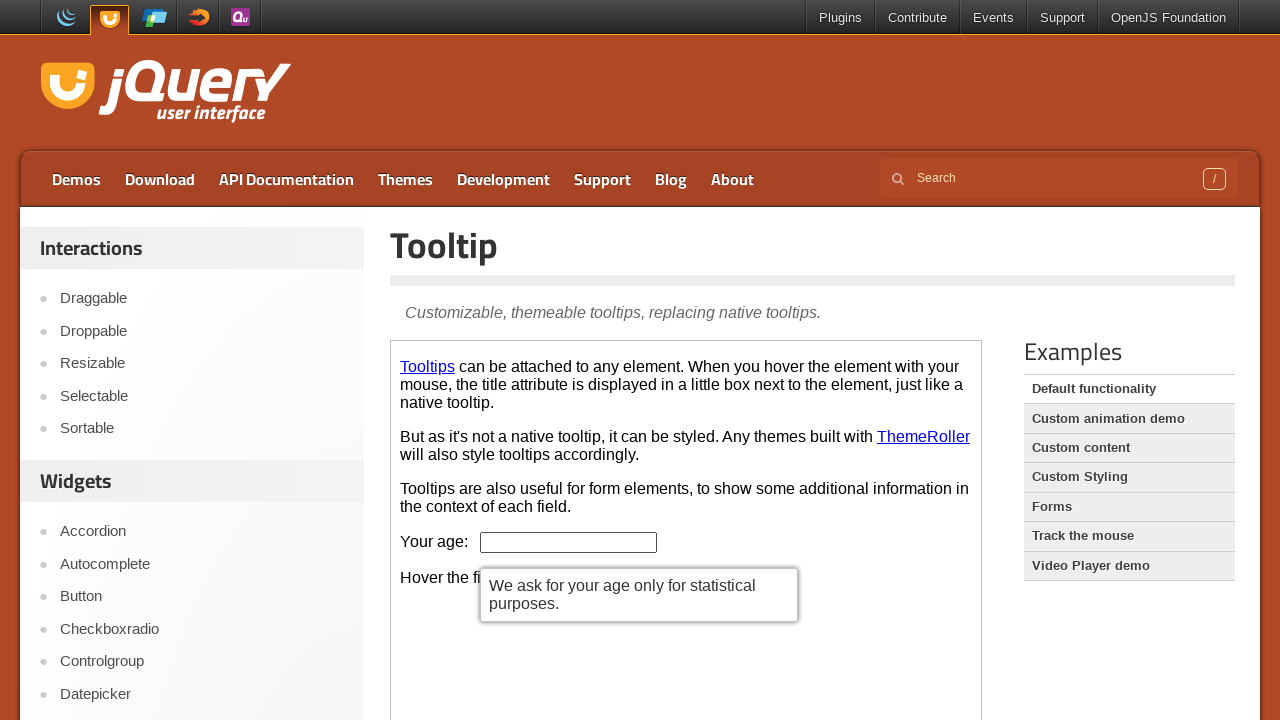